Navigates to the getabf.net website and verifies the page loads successfully

Starting URL: http://getabf.net/

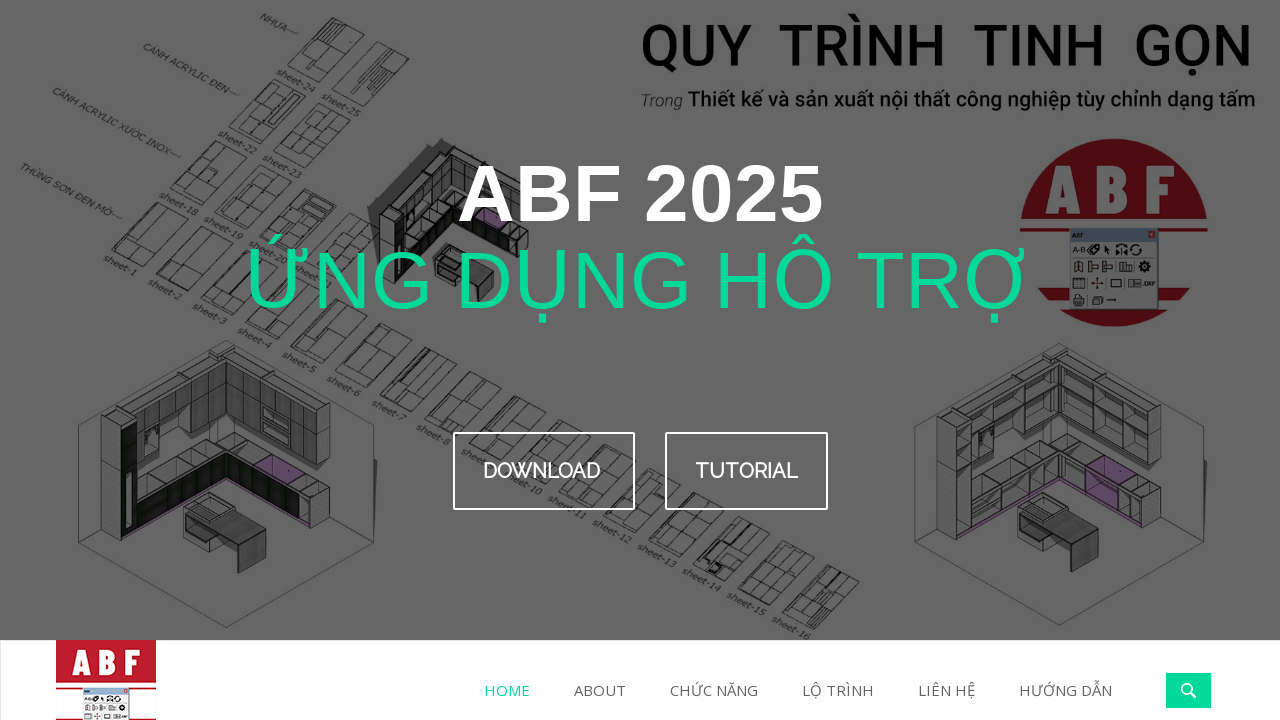

Waited for page to reach domcontentloaded state
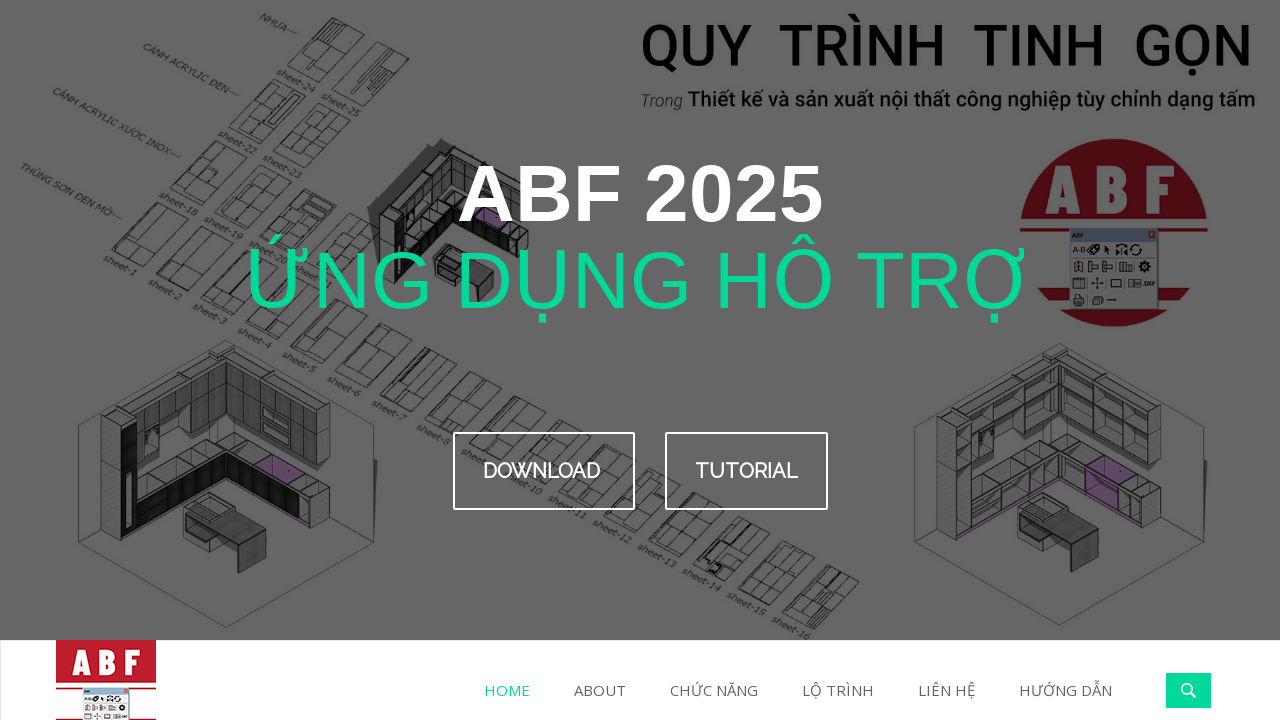

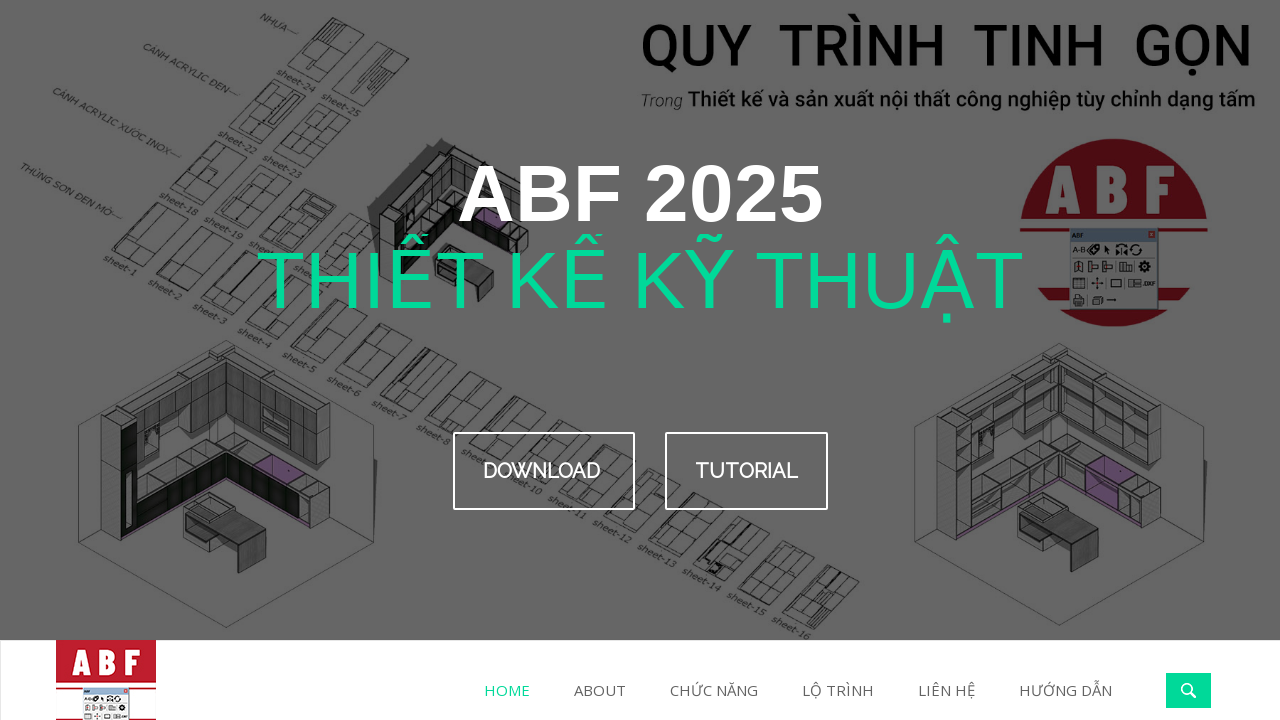